Tests calendar functionality by opening booking calendar in new tab and selecting available dates

Starting URL: https://codenboxautomationlab.com/practice/

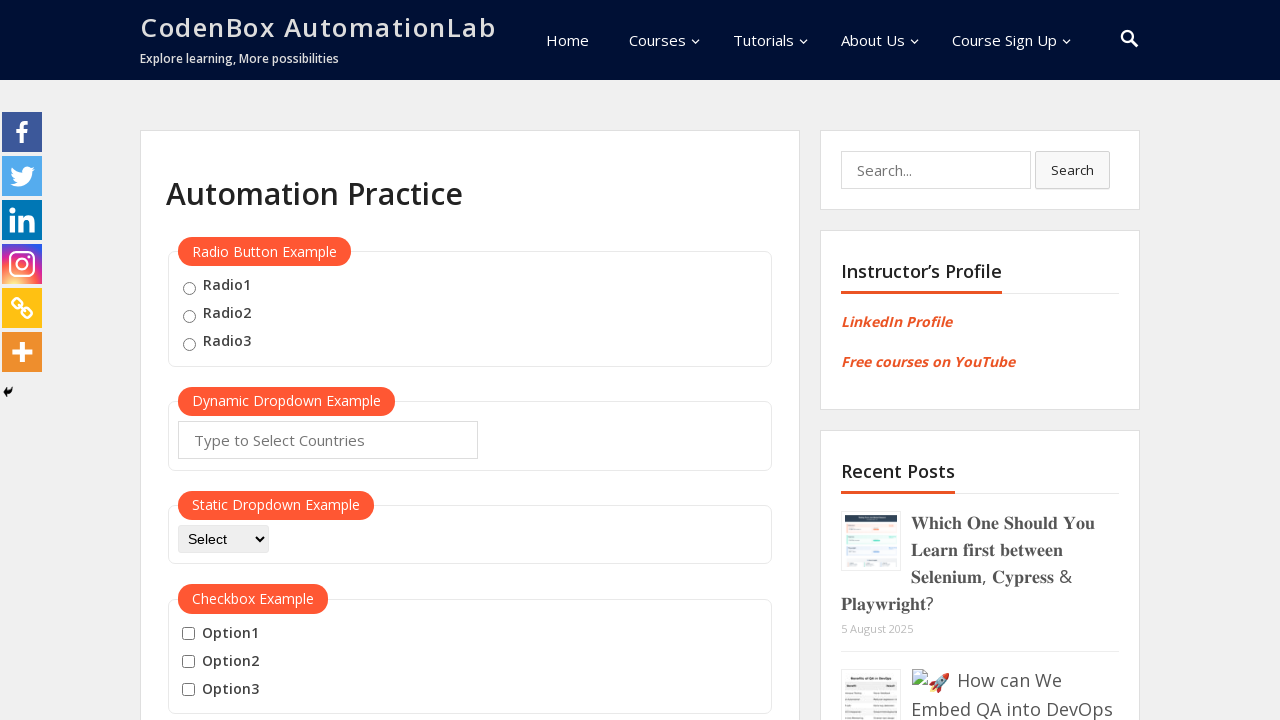

Scrolled page to calendar area (1900px down)
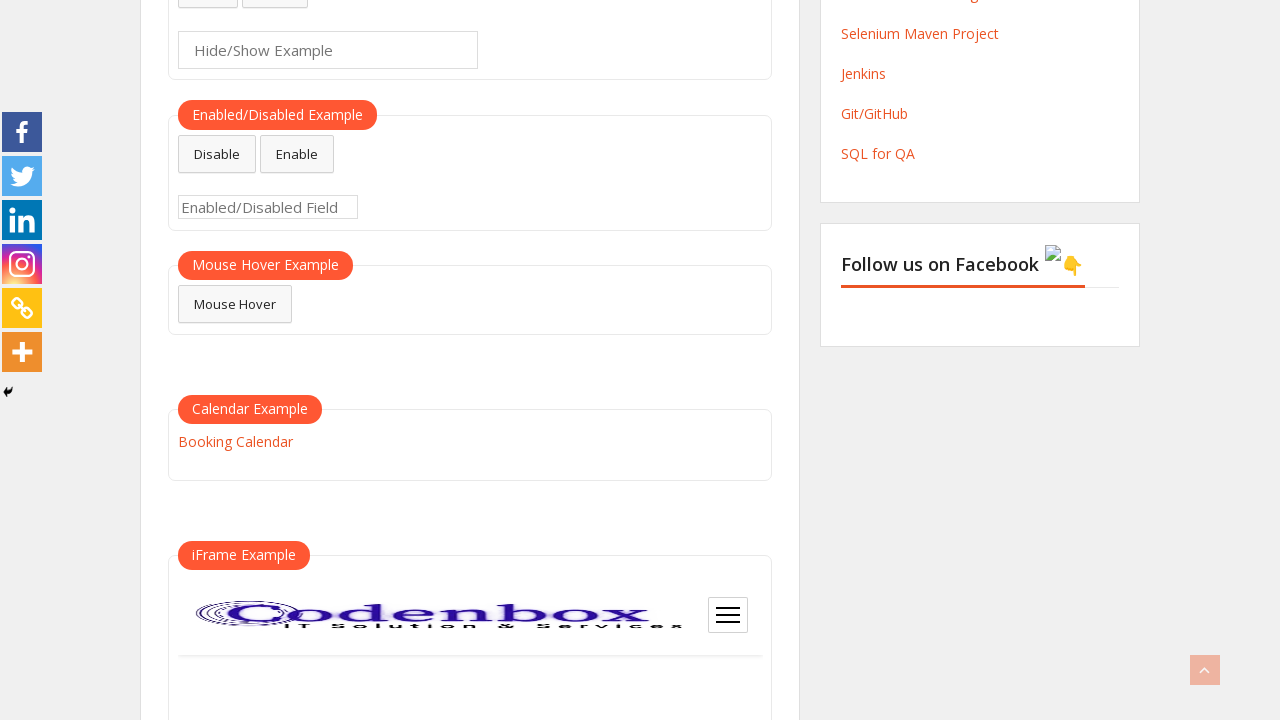

Clicked Booking Calendar link to open new tab at (235, 441) on text=Booking Calendar
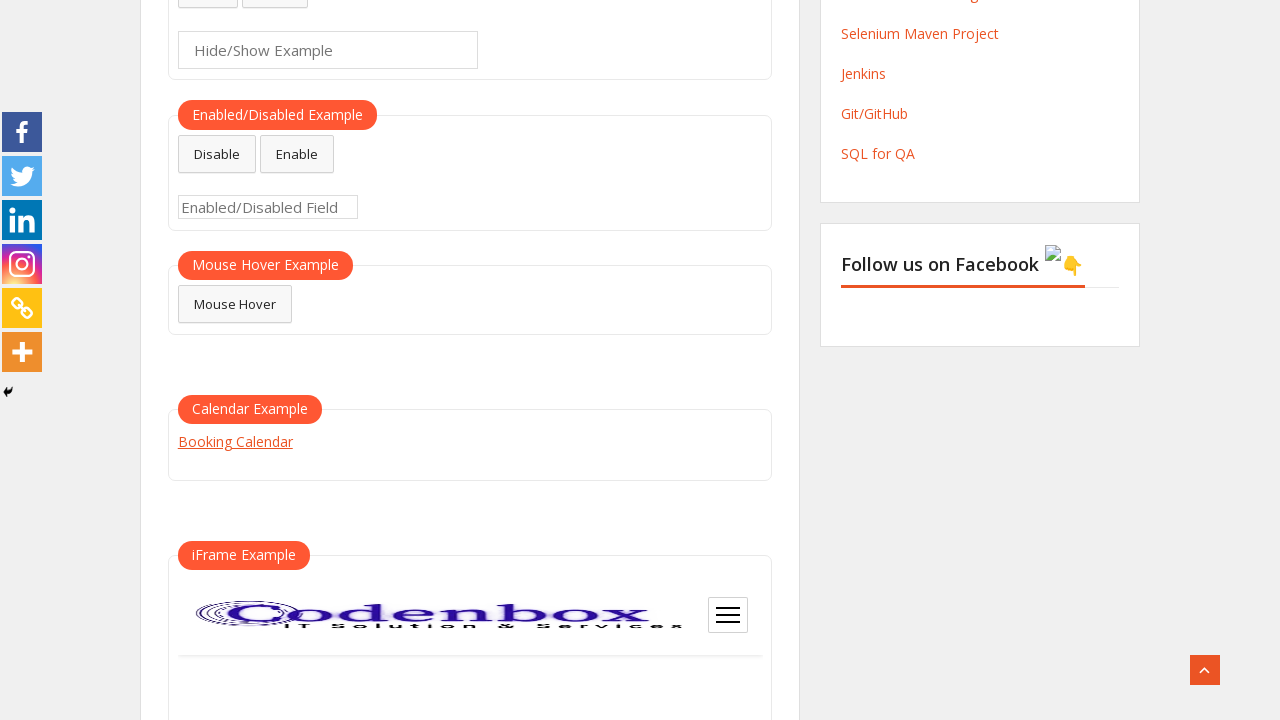

Waited 1000ms for page to load
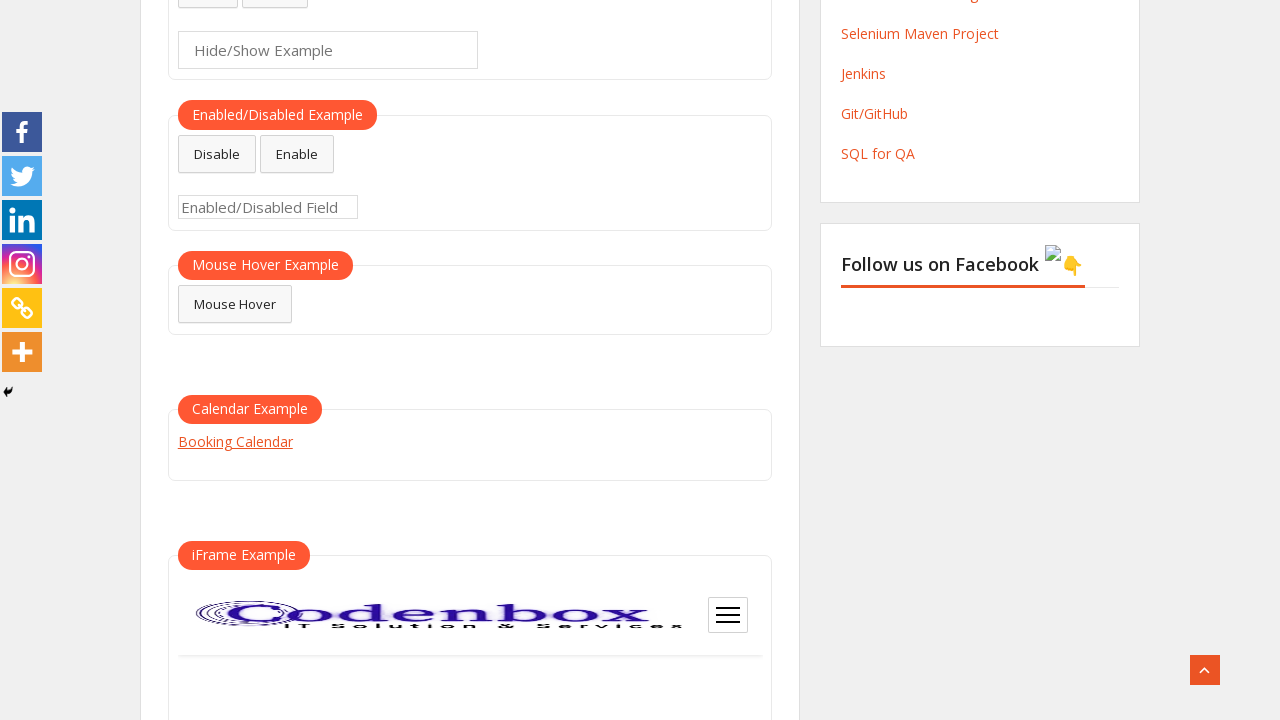

Clicked first available date in calendar at (467, 579) on .date_available >> nth=0
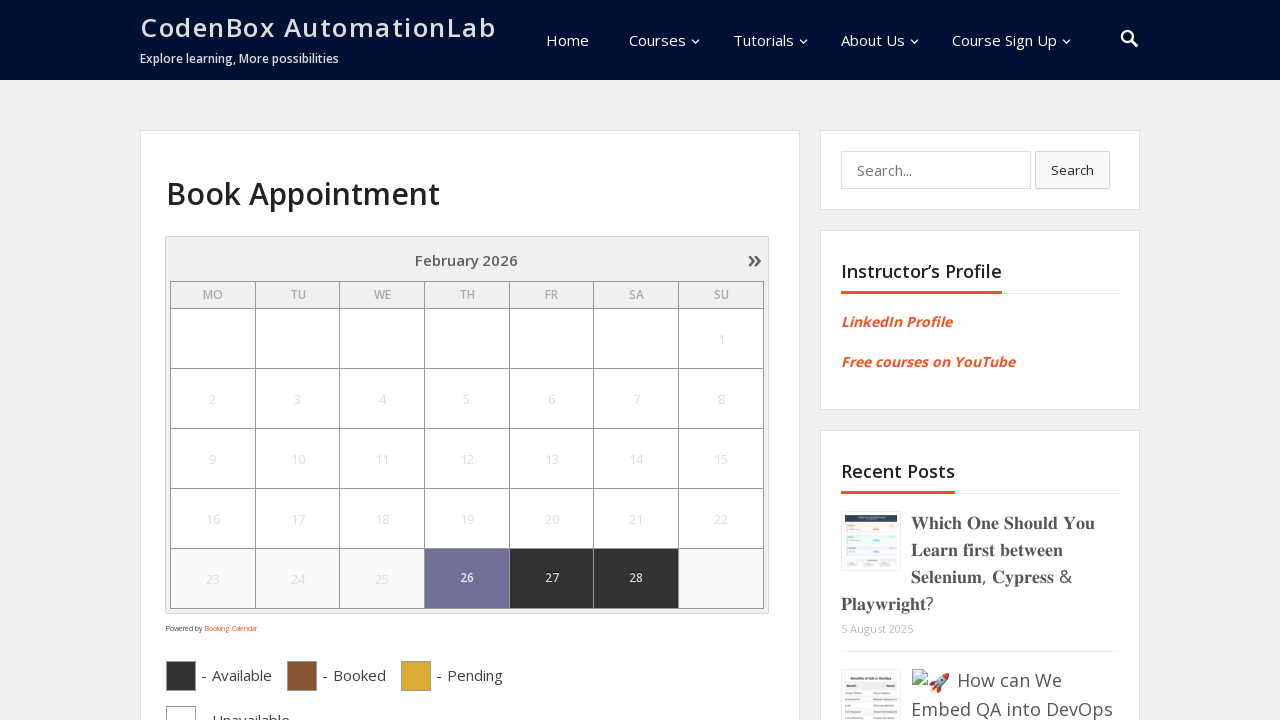

Clicked last available date in calendar at (636, 579) on .date_available >> nth=-1
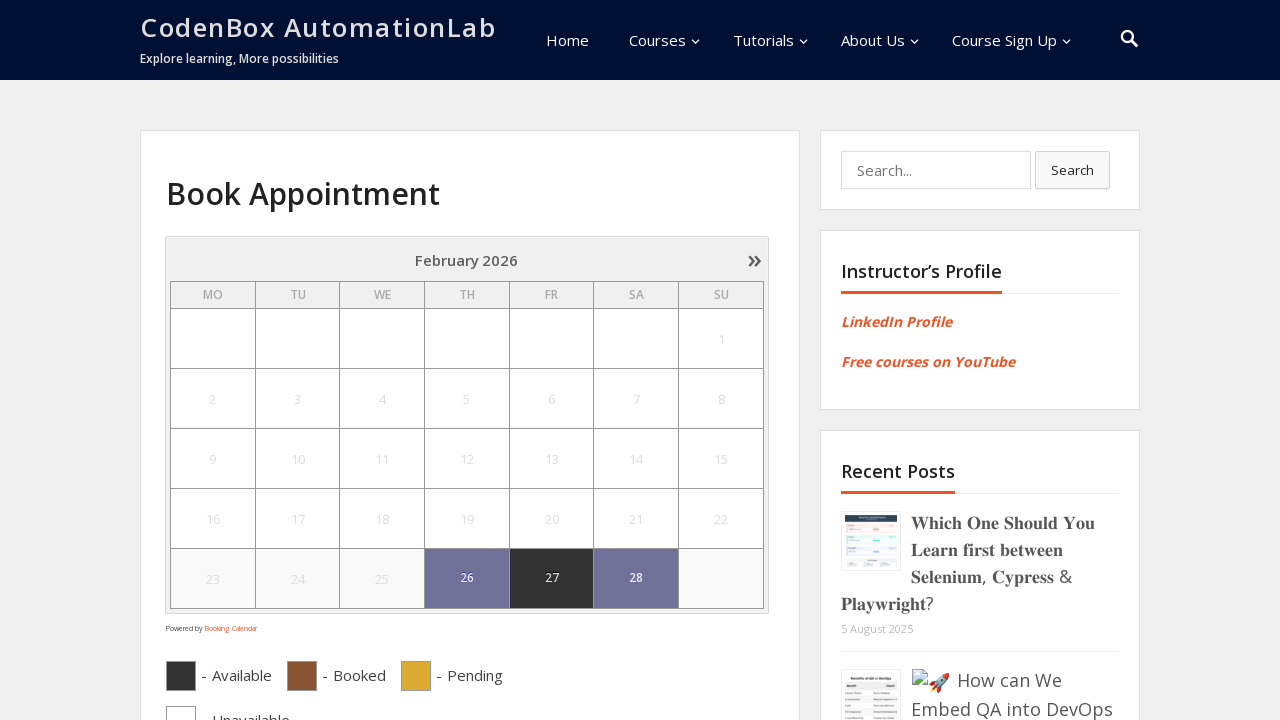

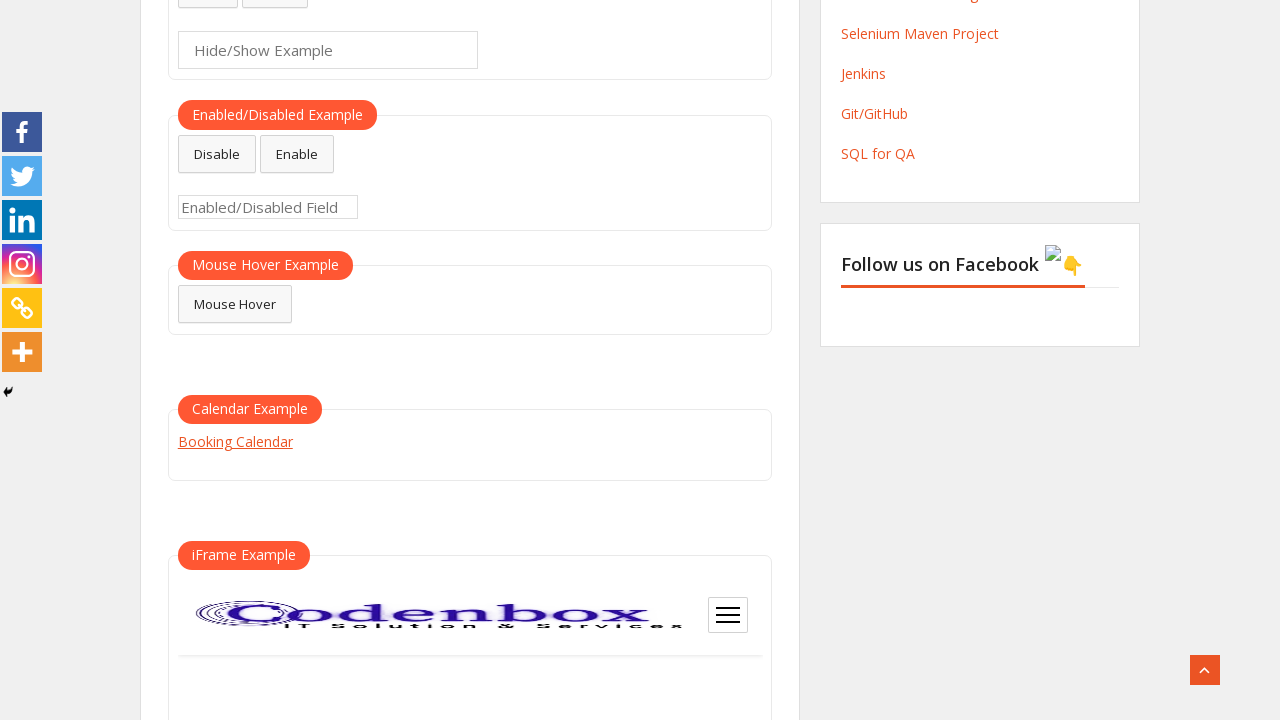